Tests a Google Form by selecting "Hà Nội" radio button and "Quảng Ngãi" checkbox option

Starting URL: https://docs.google.com/forms/d/e/1FAIpQLSfiypnd69zhuDkjKgqvpID9kwO29UCzeCVrGGtbNPZXQok0jA/viewform

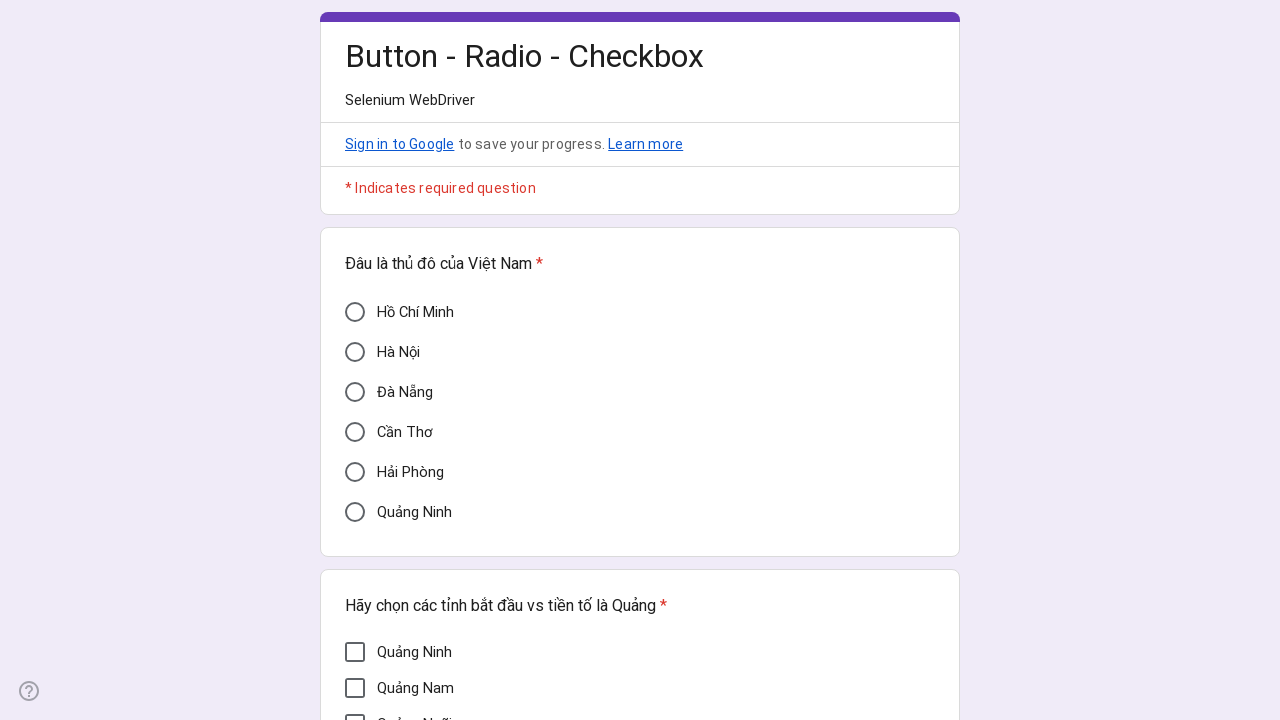

Waited 3 seconds for Google Form to load
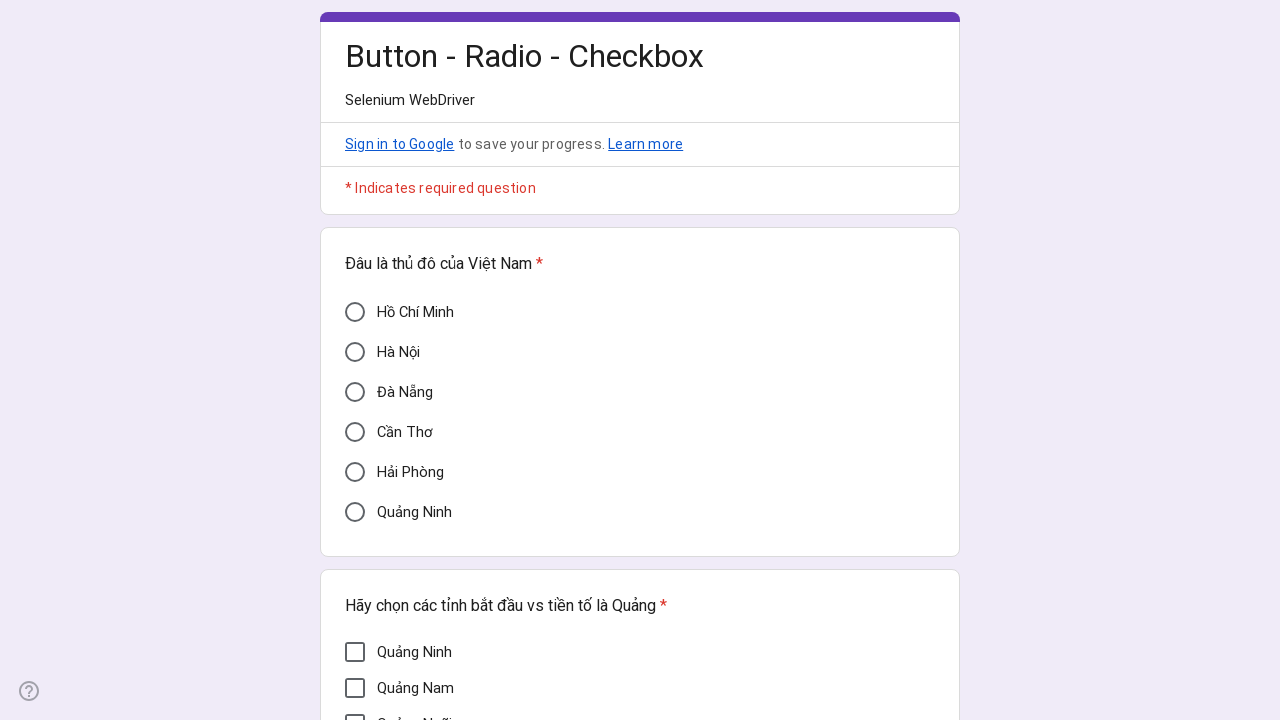

Located 'Hà Nội' radio button element
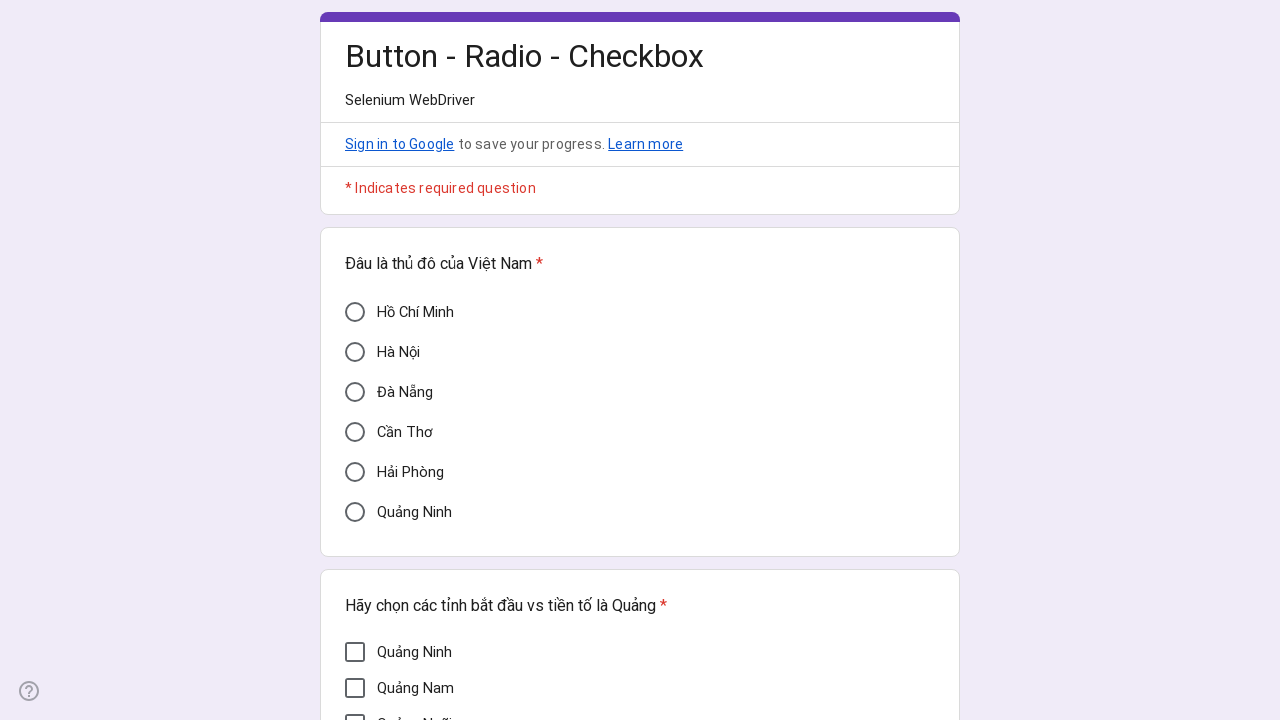

Clicked 'Hà Nội' radio button using JavaScript
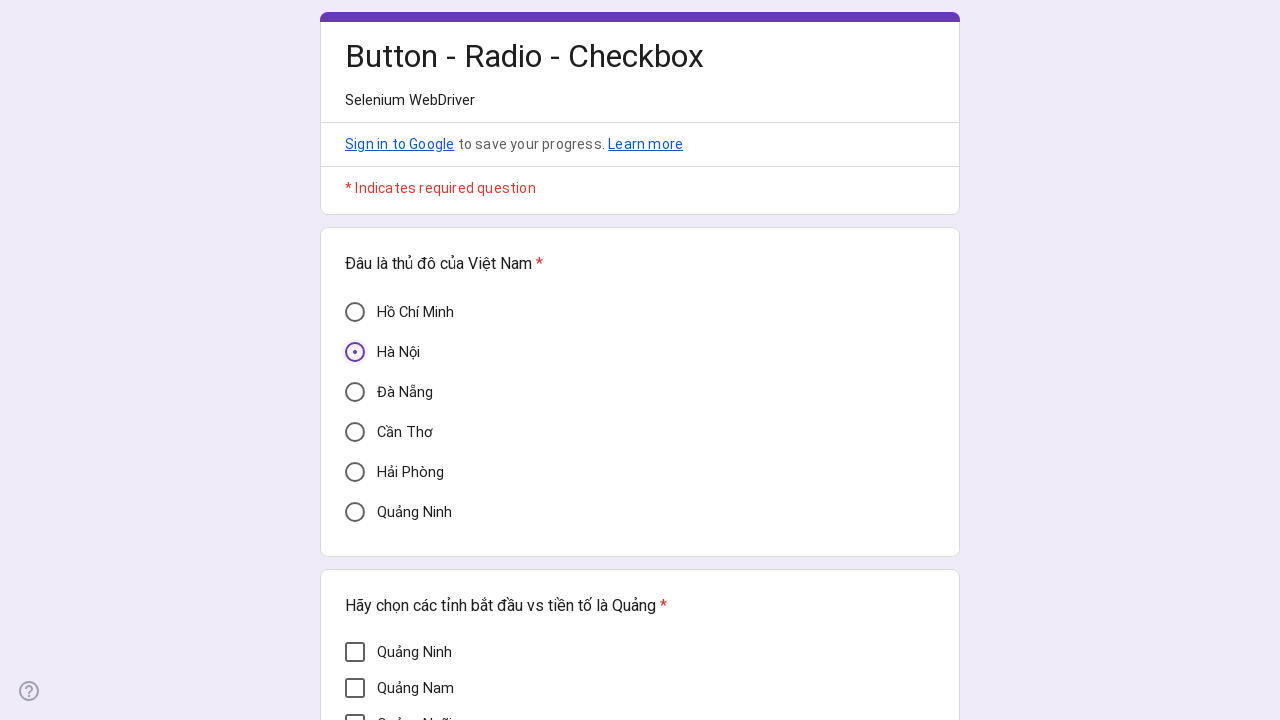

Waited 3 seconds for form to update after selecting 'Hà Nội'
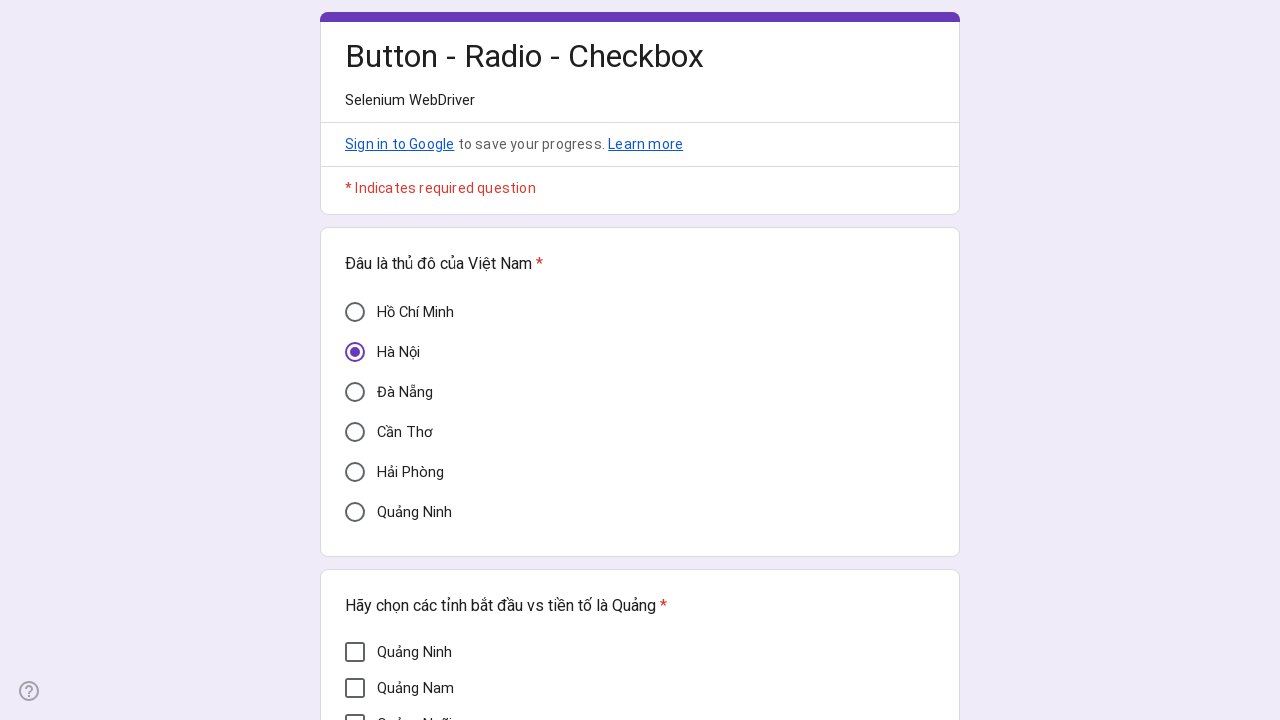

Located 'Quảng Ngãi' checkbox element
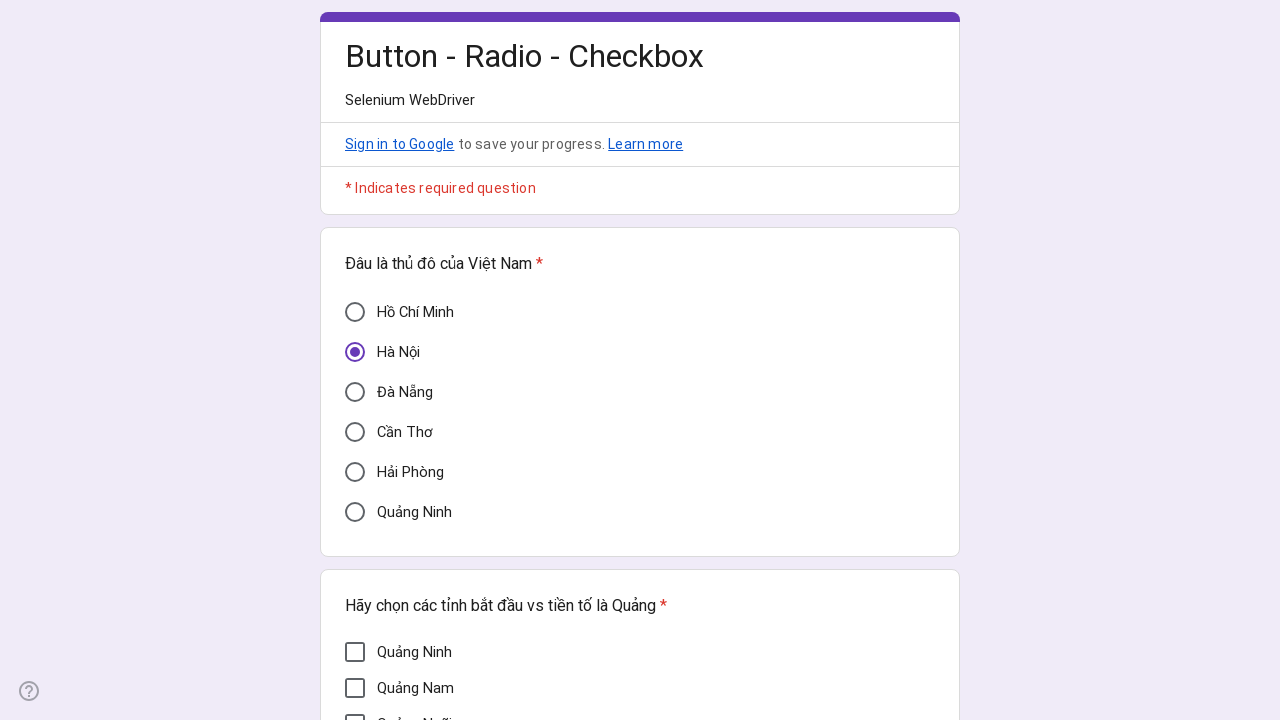

Clicked 'Quảng Ngãi' checkbox using JavaScript
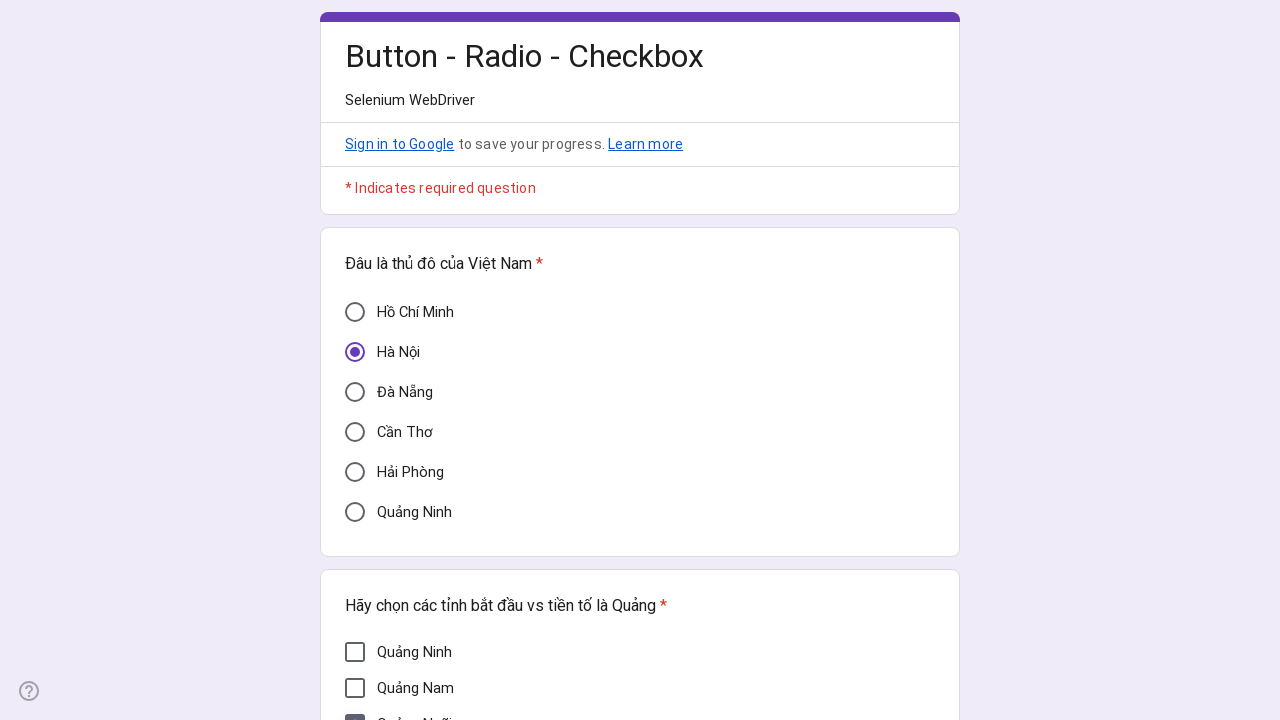

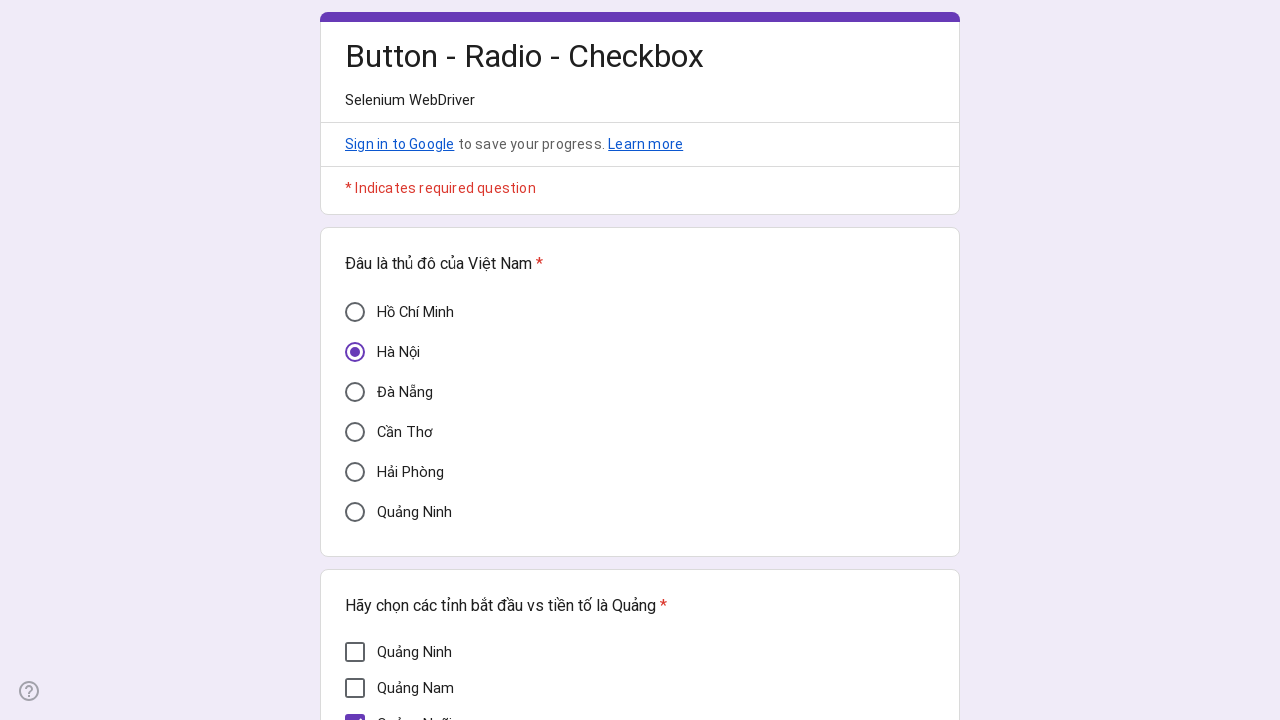